Tests scrolling the browser window by executing scroll commands

Starting URL: https://jqueryui.com/droppable/

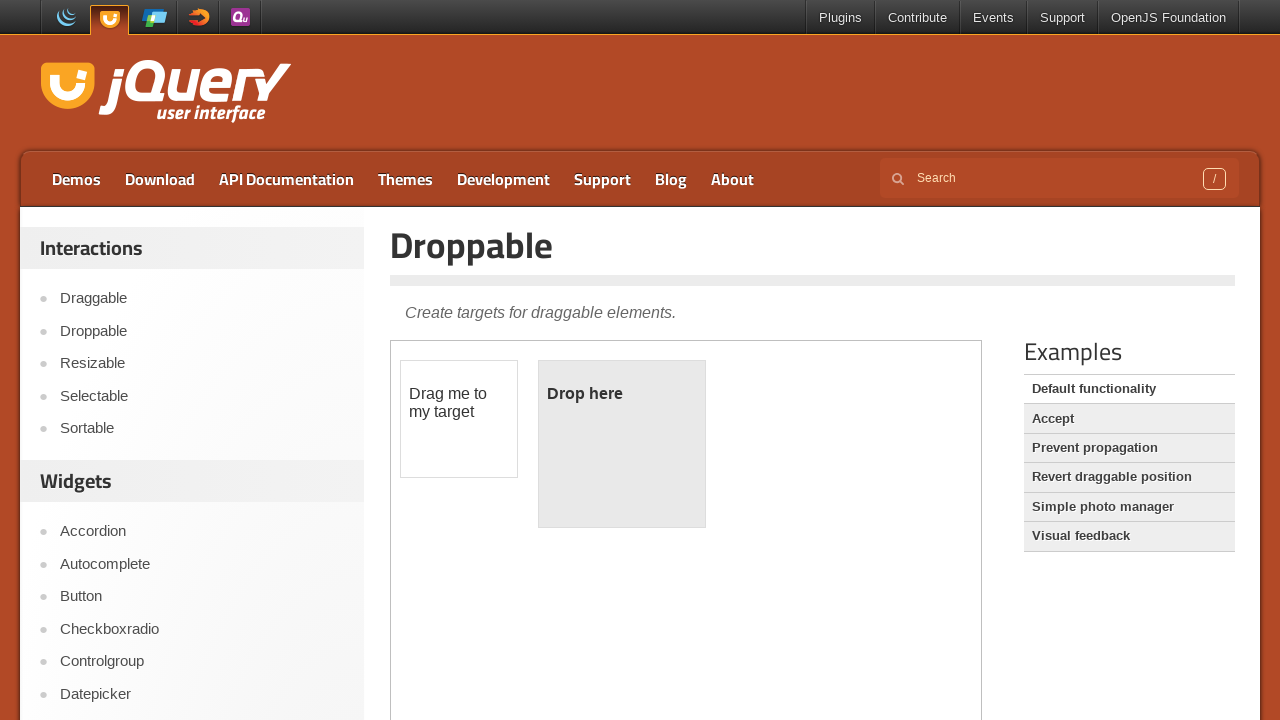

Scrolled browser window down by 50 pixels (iteration 1/10)
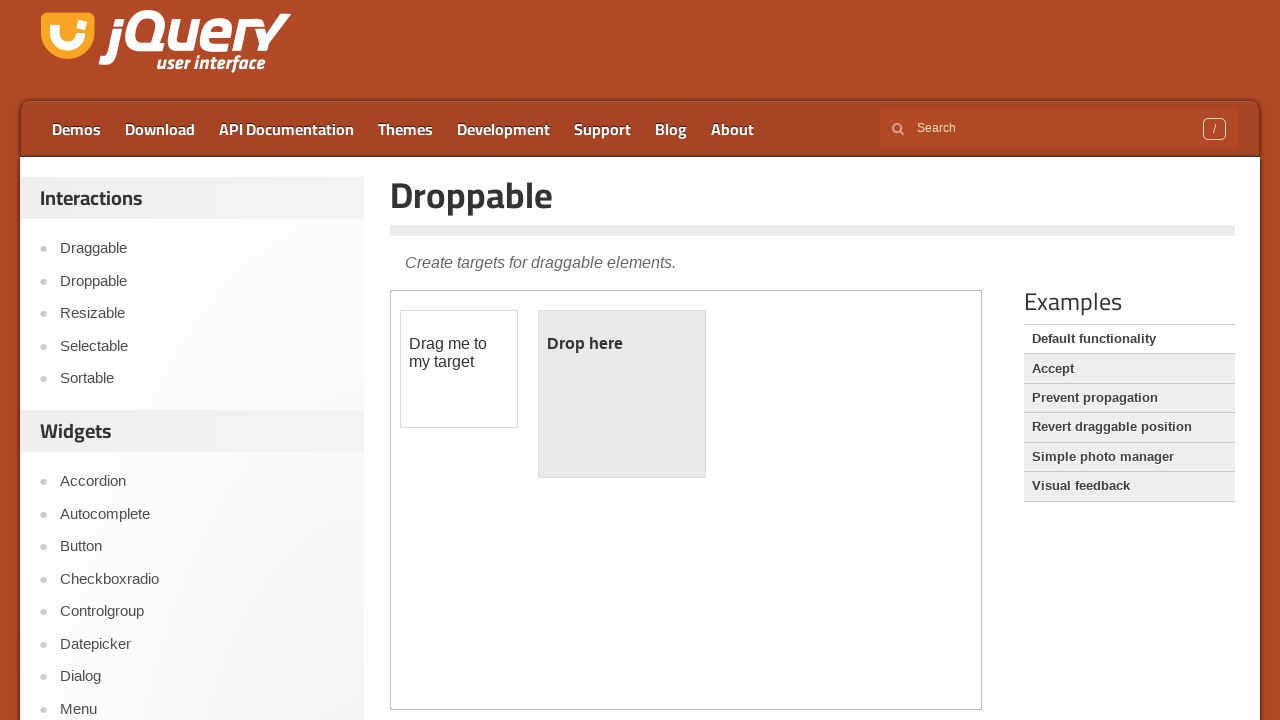

Scrolled browser window down by 50 pixels (iteration 2/10)
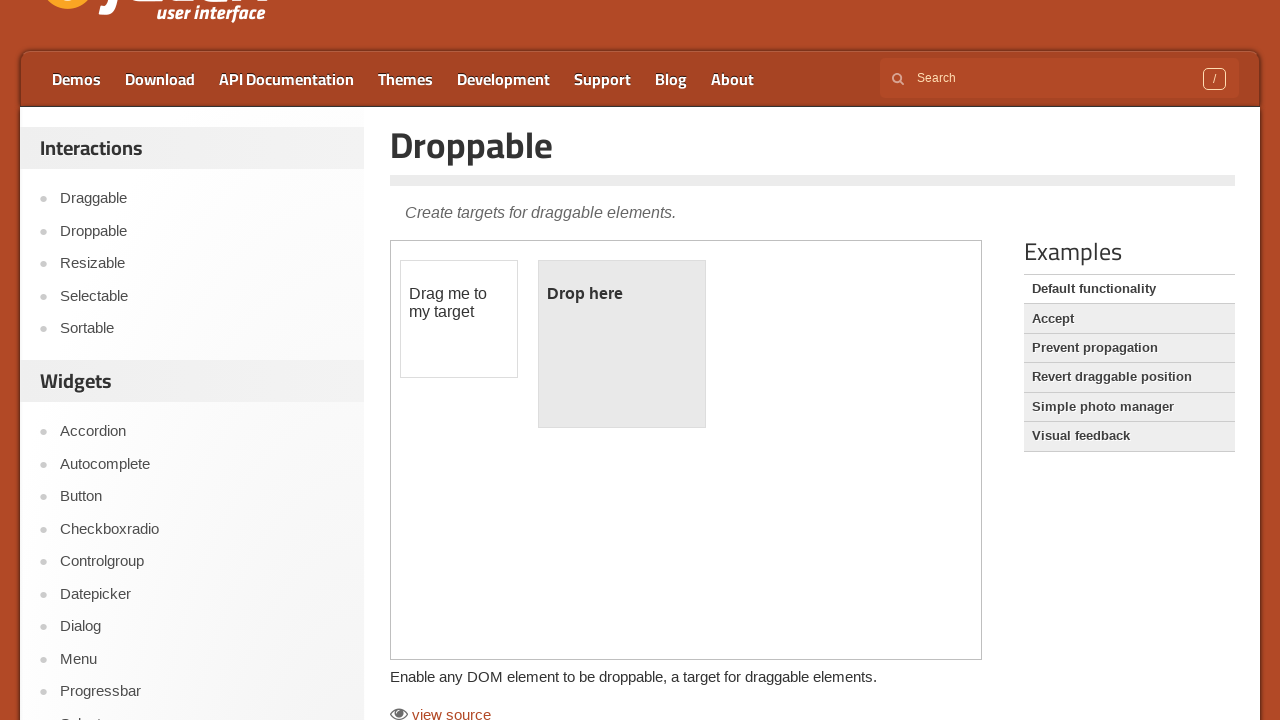

Scrolled browser window down by 50 pixels (iteration 3/10)
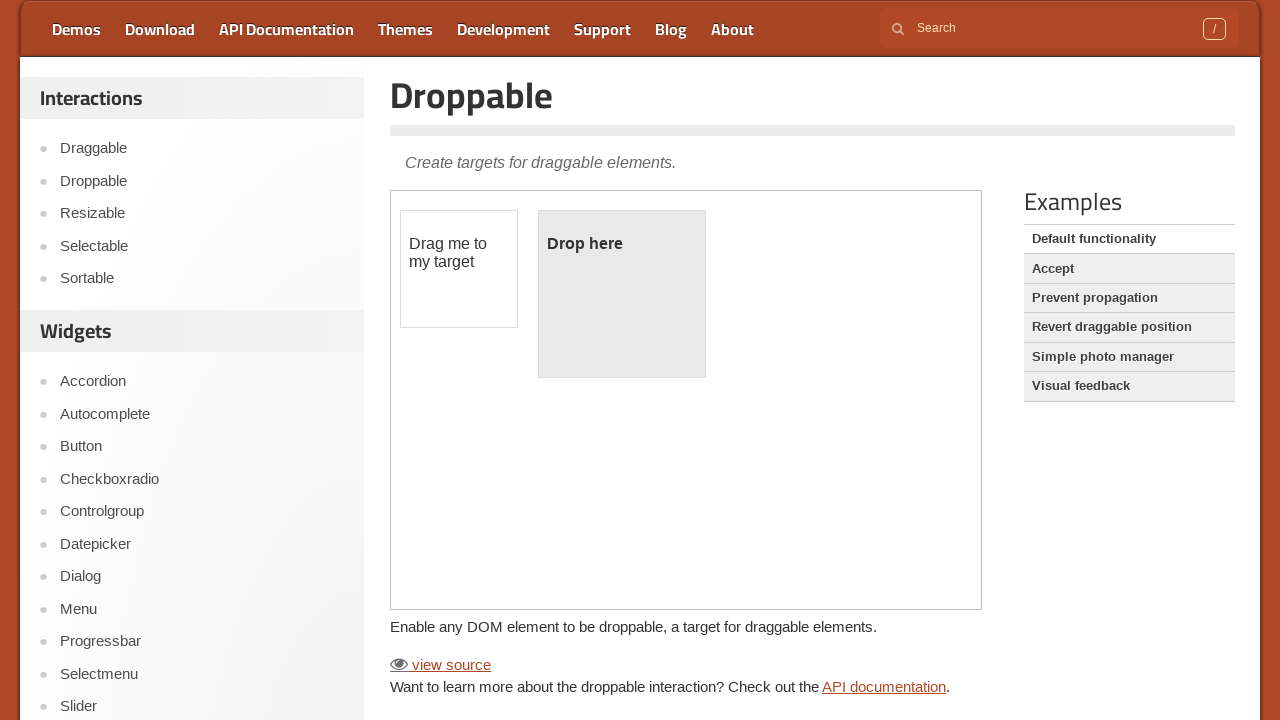

Scrolled browser window down by 50 pixels (iteration 4/10)
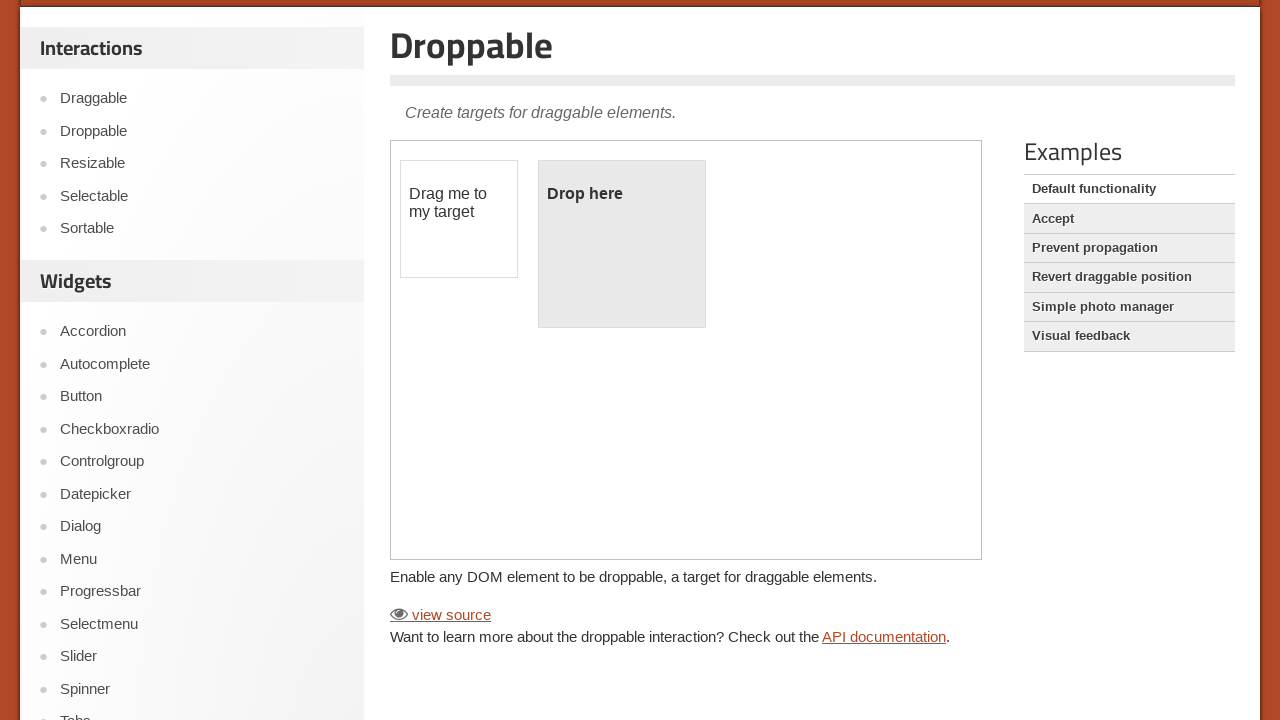

Scrolled browser window down by 50 pixels (iteration 5/10)
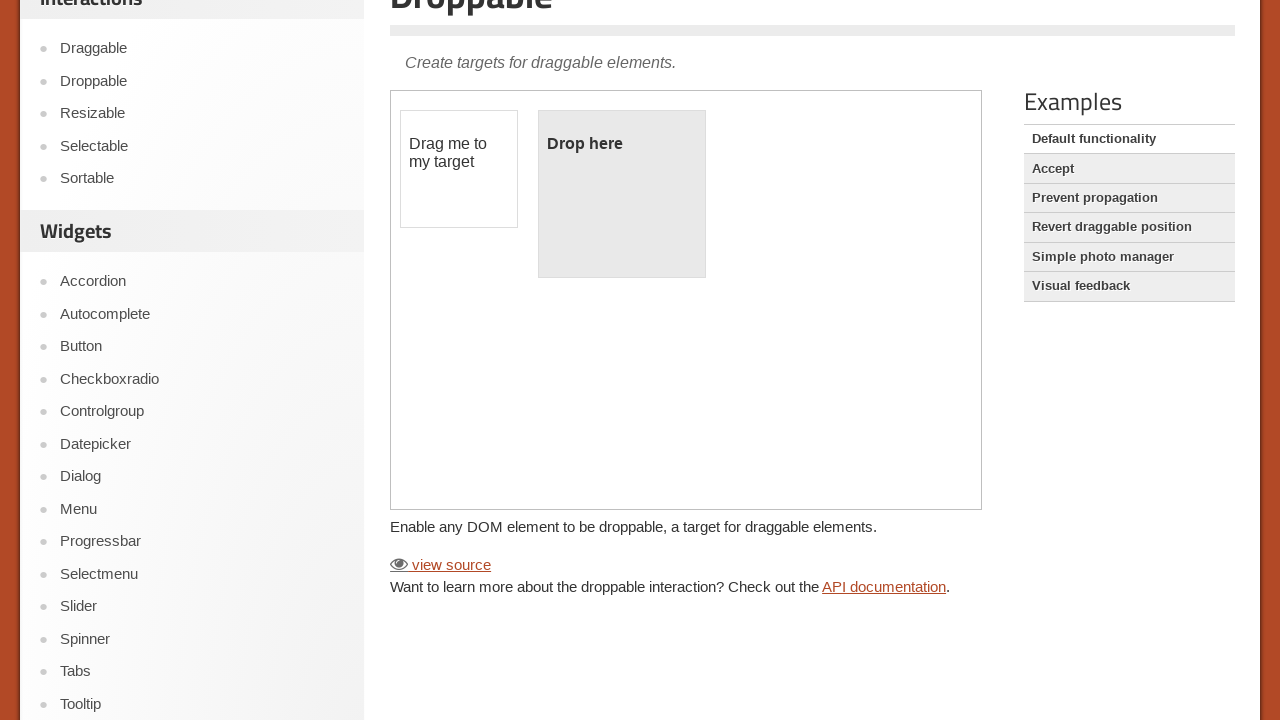

Scrolled browser window down by 50 pixels (iteration 6/10)
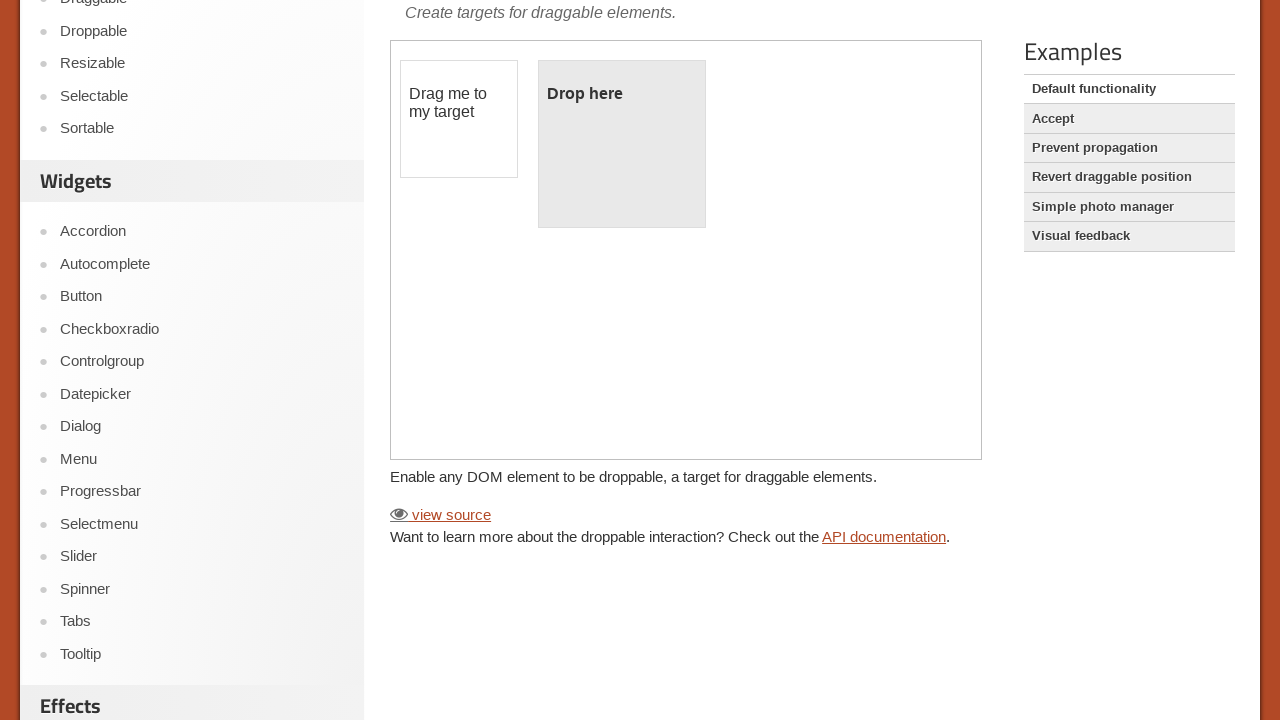

Scrolled browser window down by 50 pixels (iteration 7/10)
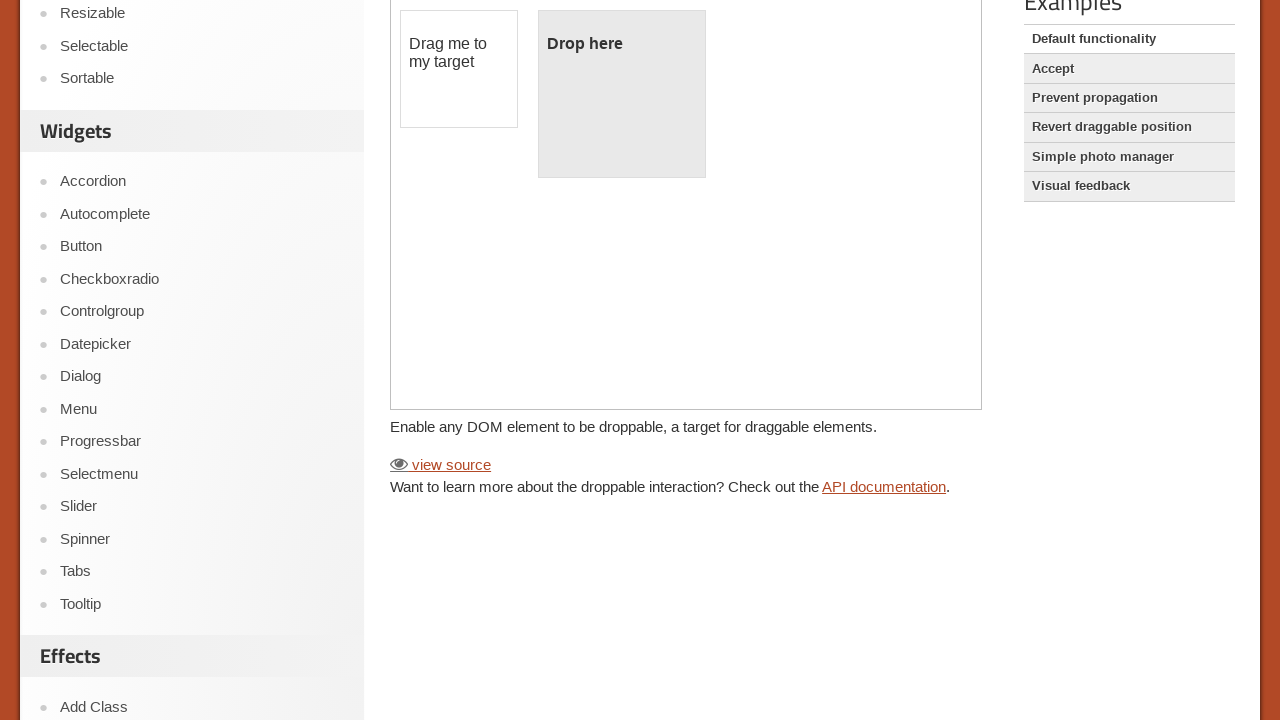

Scrolled browser window down by 50 pixels (iteration 8/10)
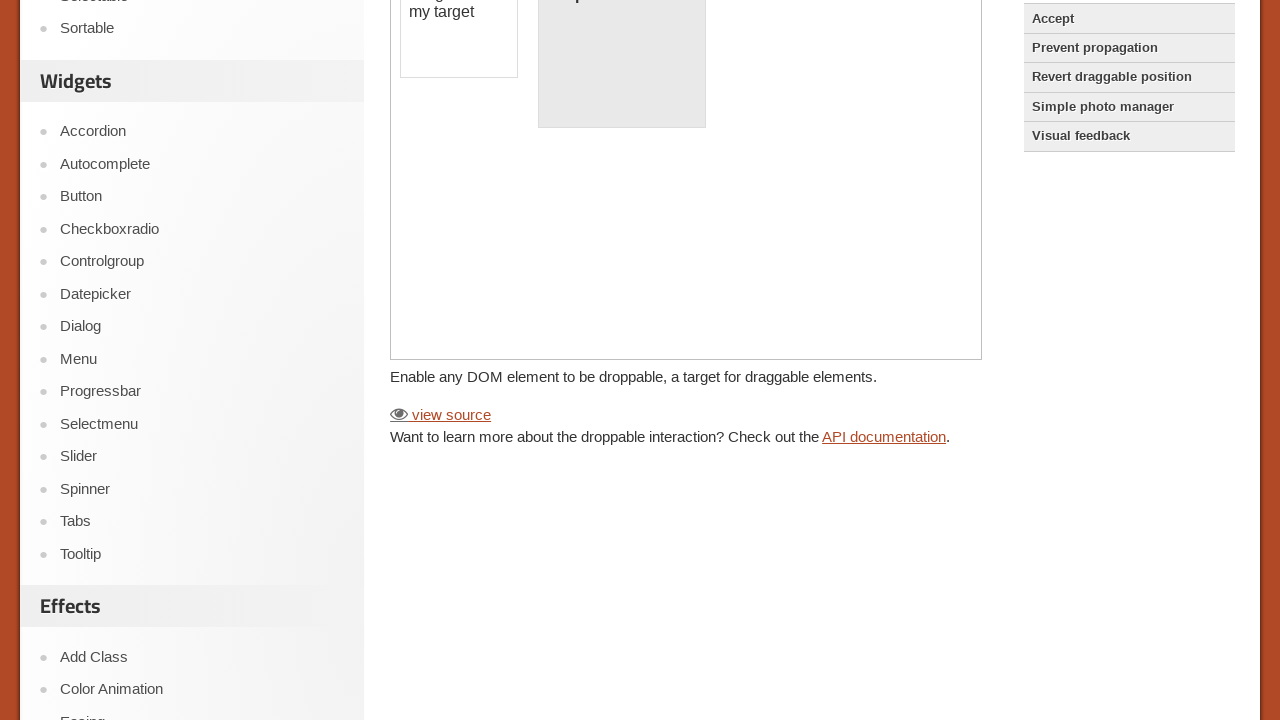

Scrolled browser window down by 50 pixels (iteration 9/10)
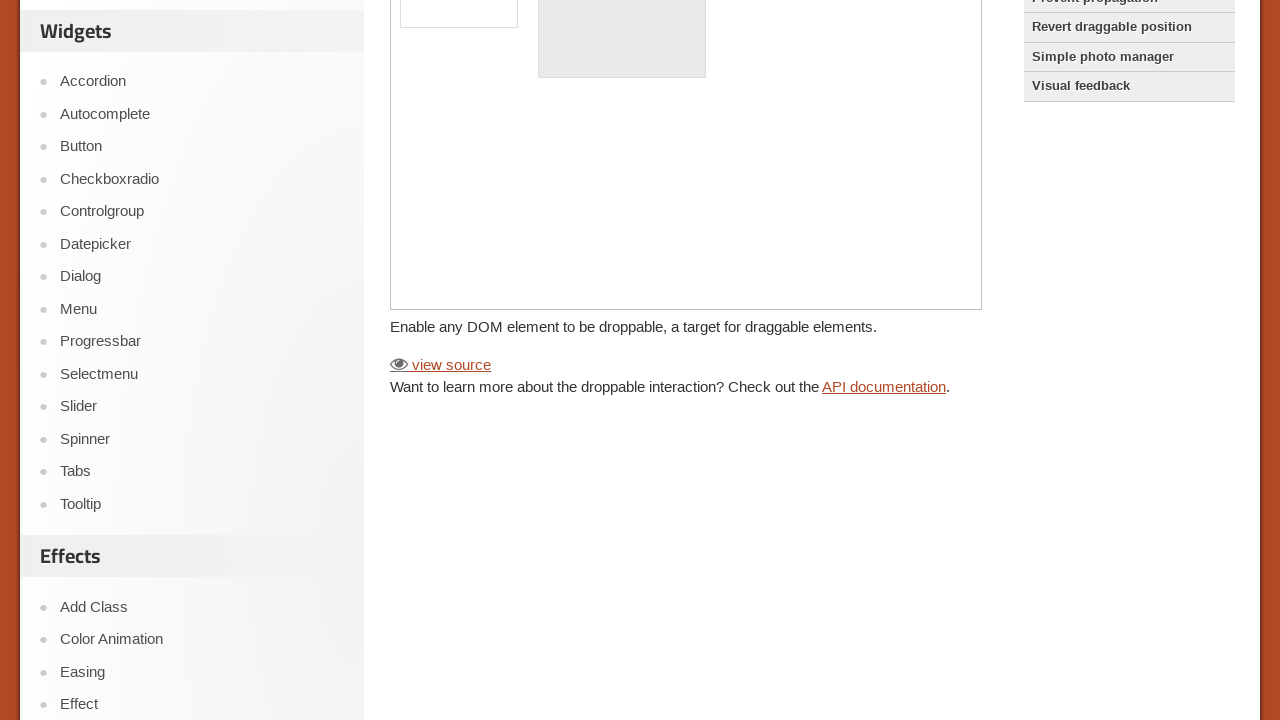

Scrolled browser window down by 50 pixels (iteration 10/10)
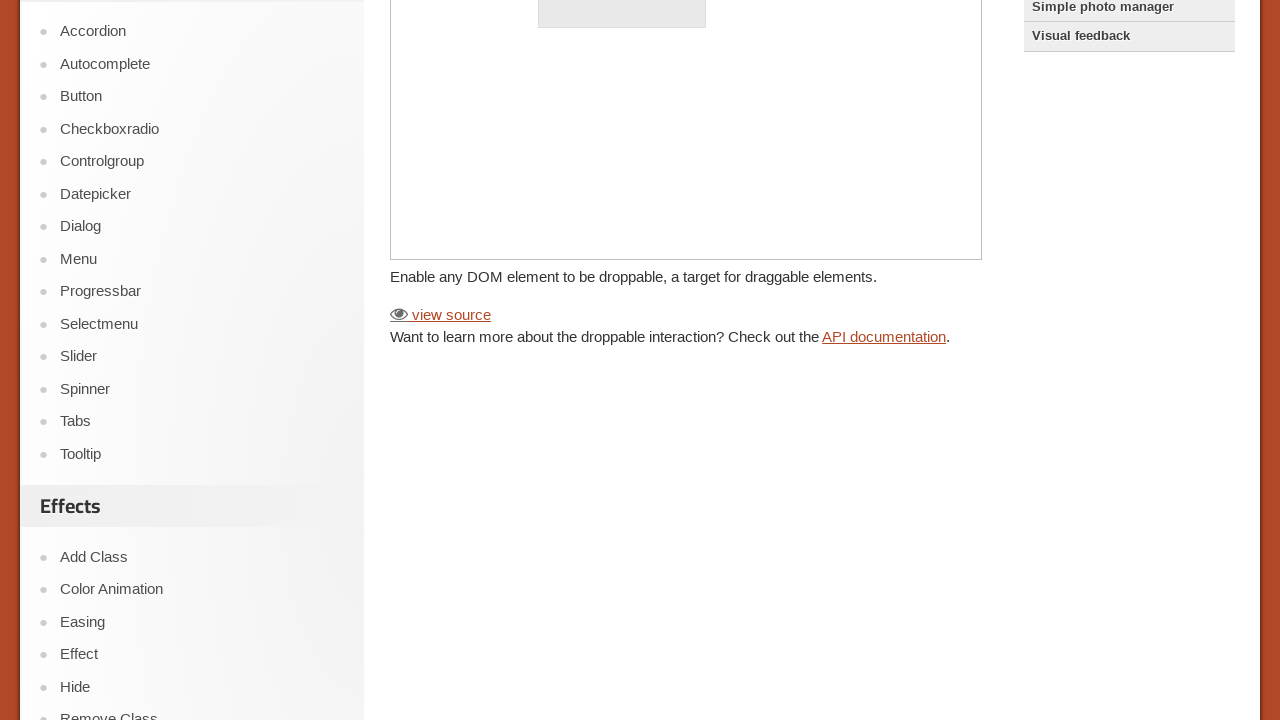

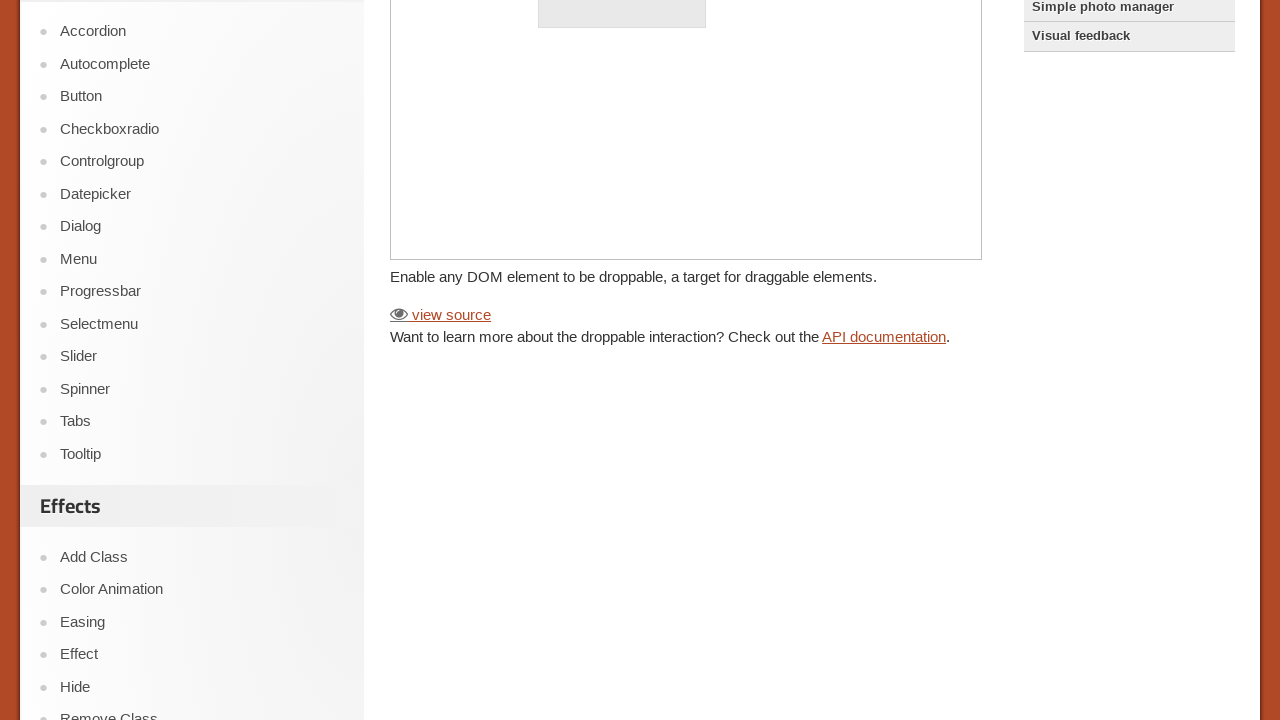